Navigates to Google Translate with a source text, source language, and target language, then waits for the translation result to appear on the page.

Starting URL: https://translate.google.com/?sl=en&tl=es&text=Hello%20world&op=translate

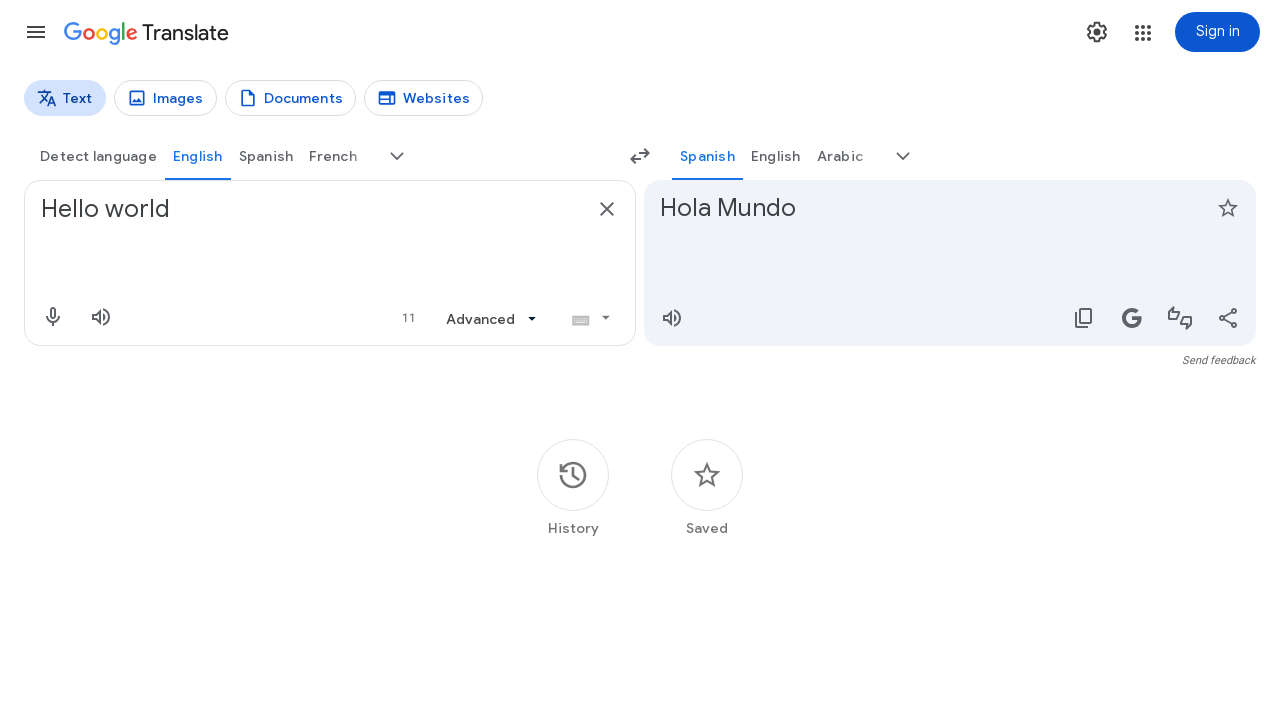

Navigated to Google Translate with English source text 'Hello world' and Spanish as target language
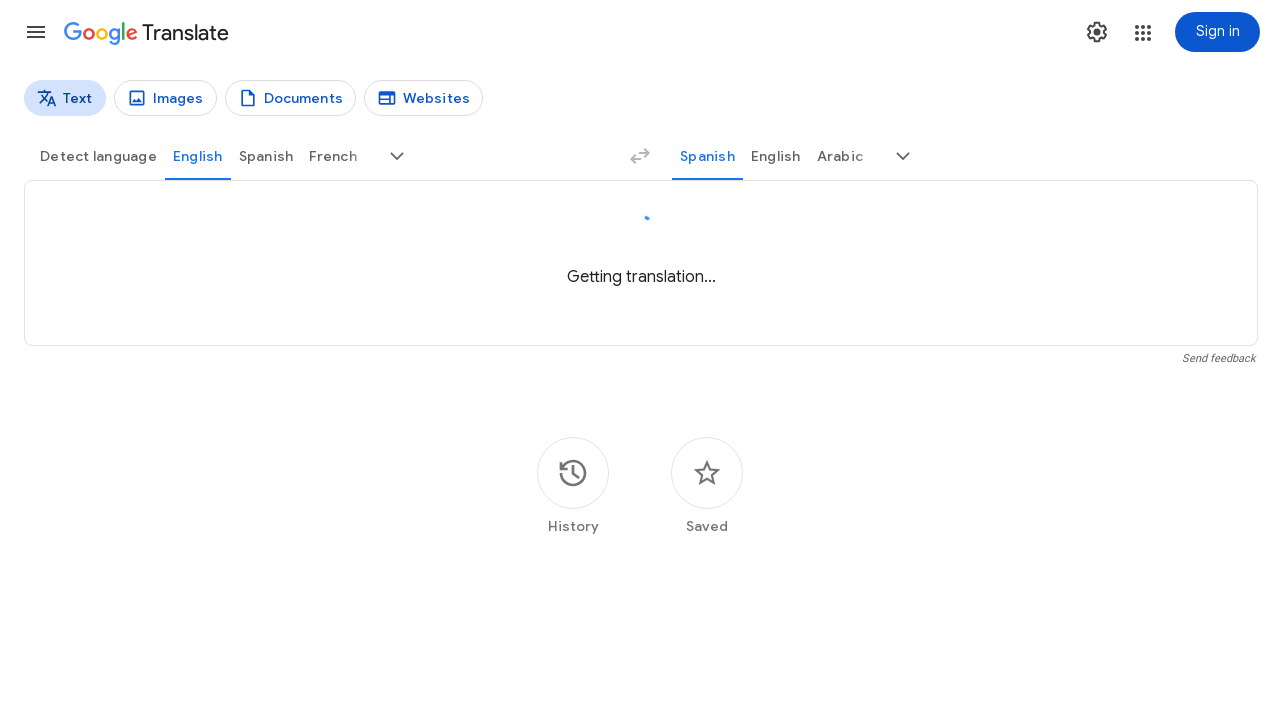

Translation result appeared on the page
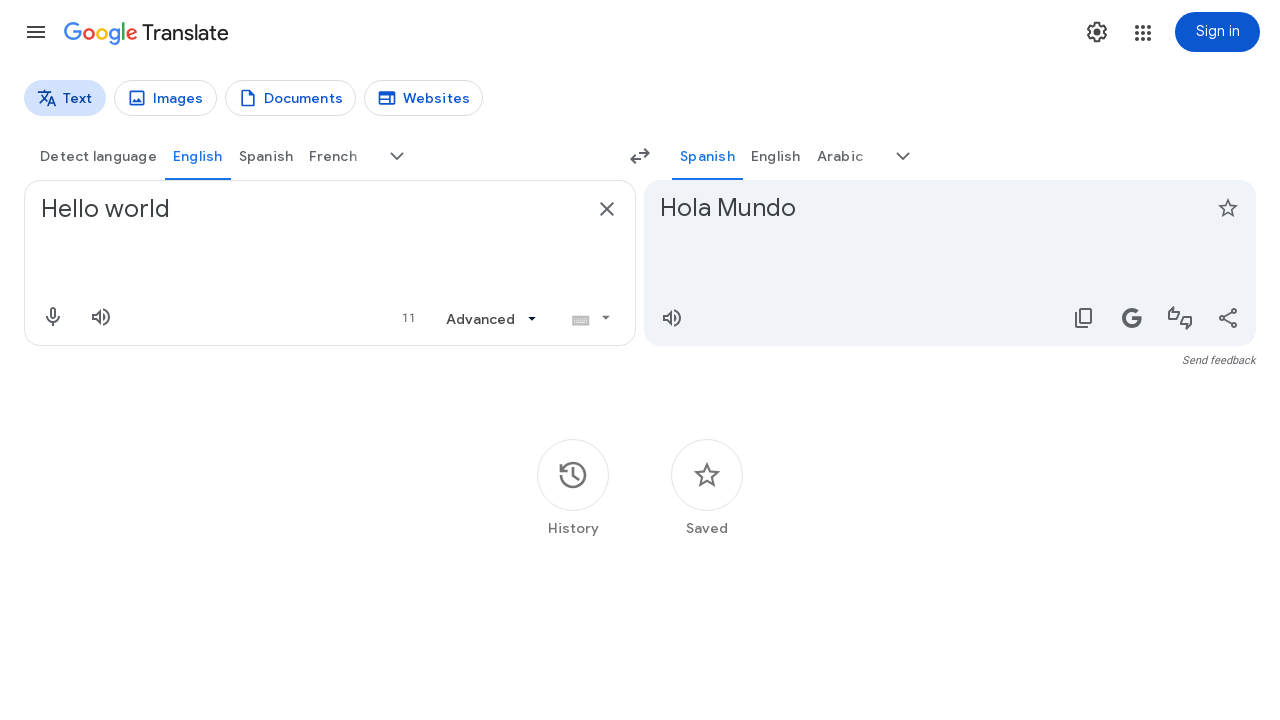

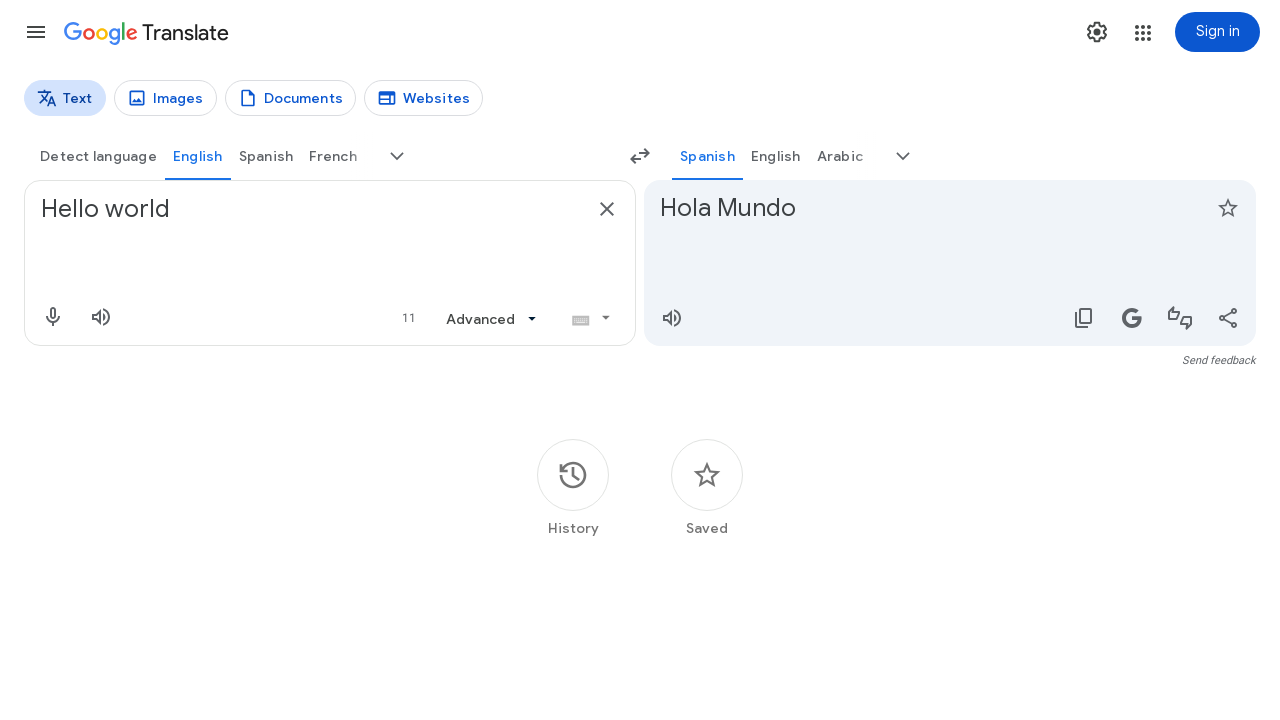